Tests Arrow Left key press on the keyboard testing page

Starting URL: https://the-internet.herokuapp.com/key_presses?

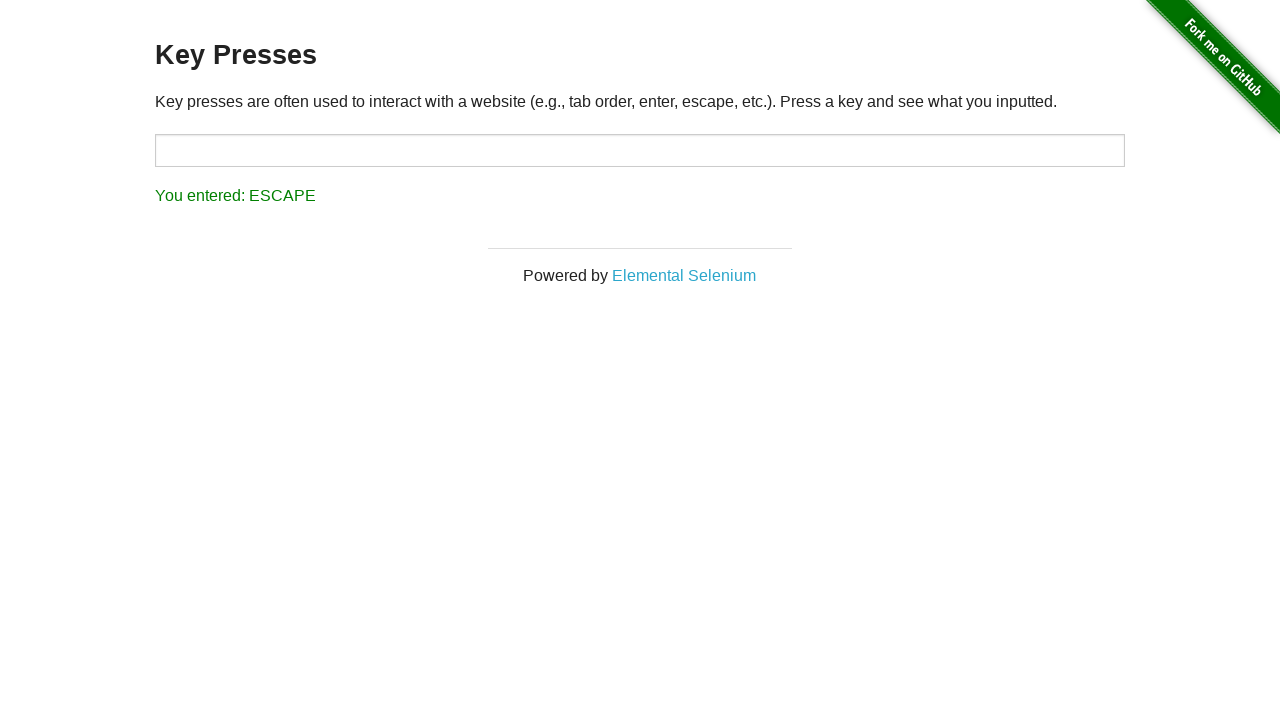

Pressed Arrow Left key on keyboard testing page
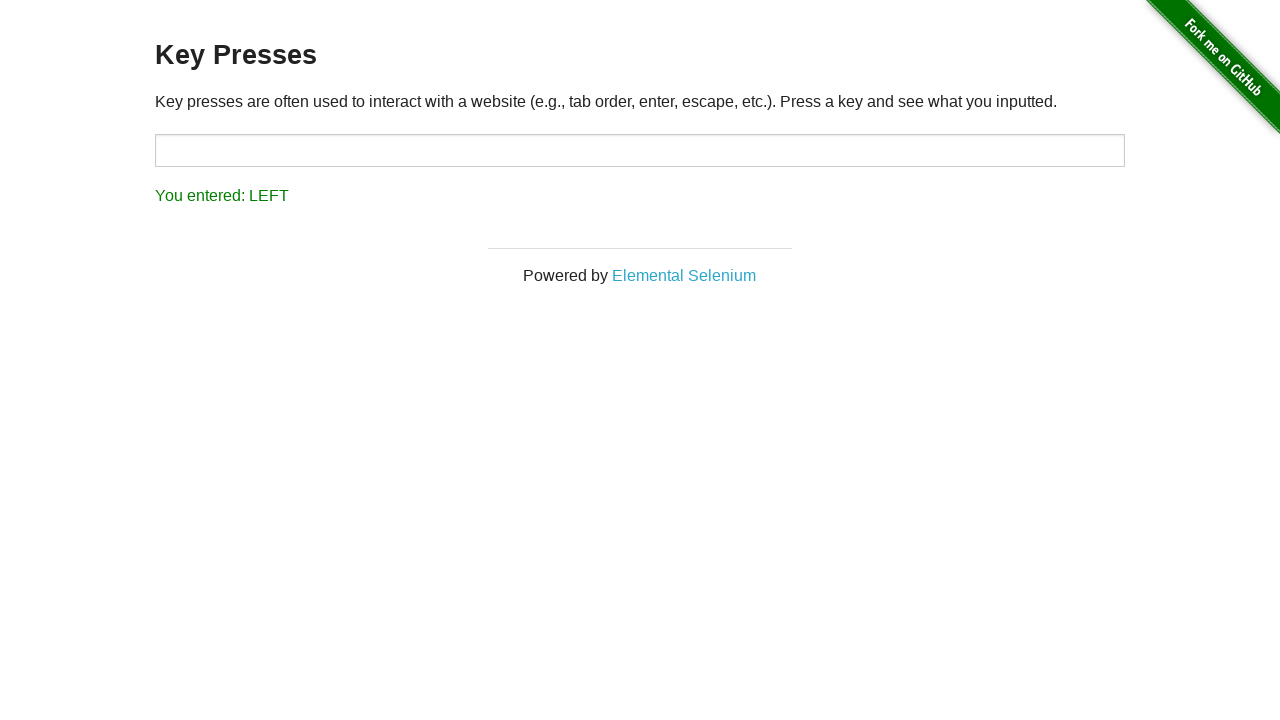

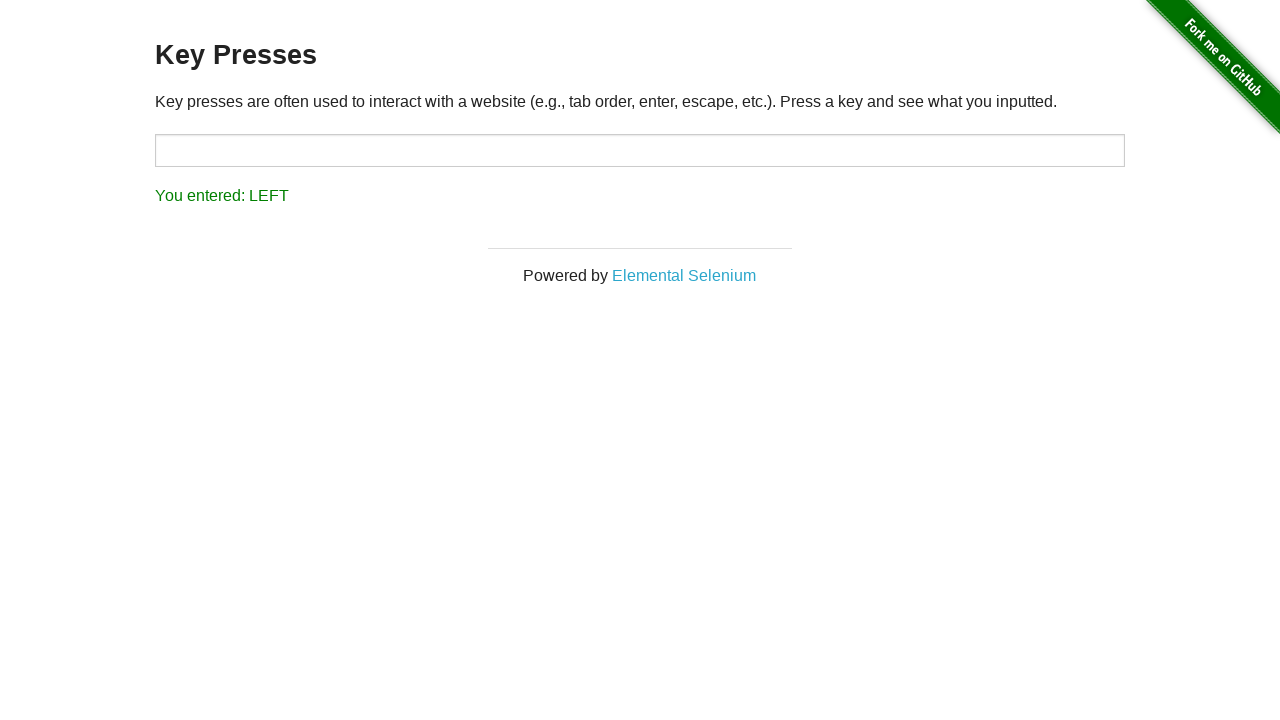